Tests the checkbox page by navigating to it and clicking on checkbox options

Starting URL: https://formy-project.herokuapp.com/

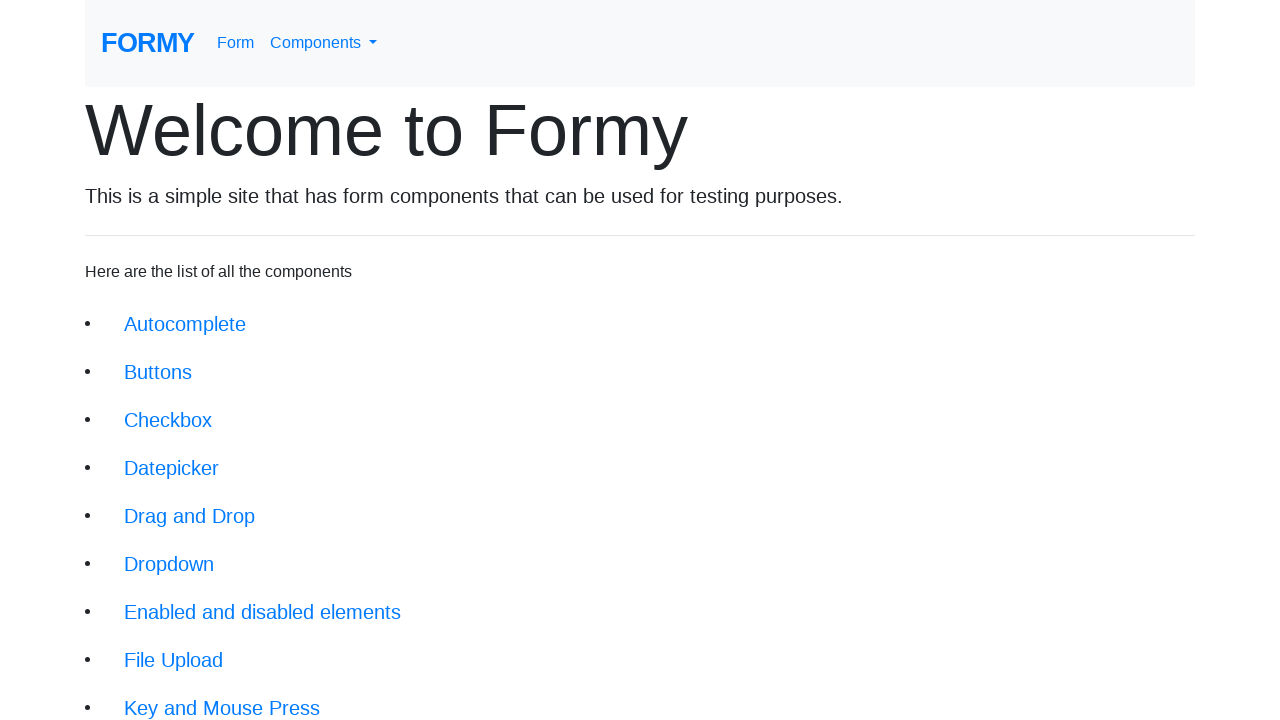

Clicked on Checkbox link at (168, 420) on xpath=//li[3]/a[@class='btn btn-lg']
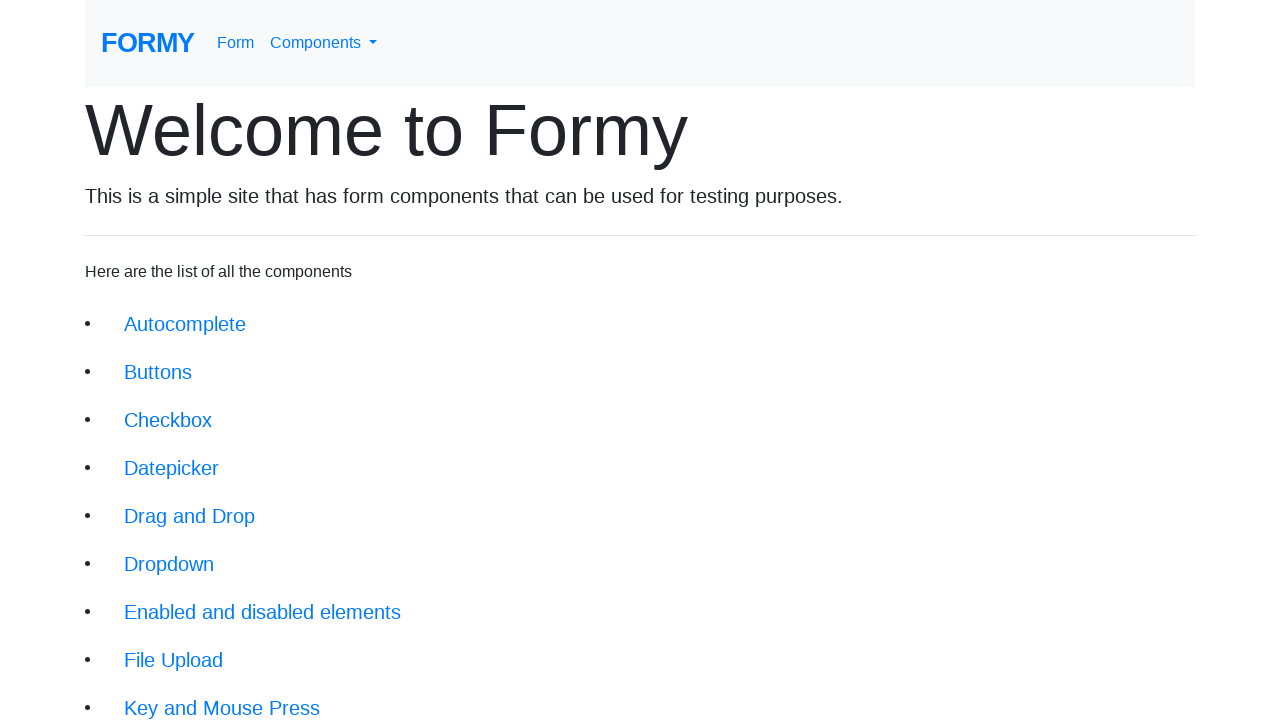

Checkbox page loaded and heading 'Checkboxes' is visible
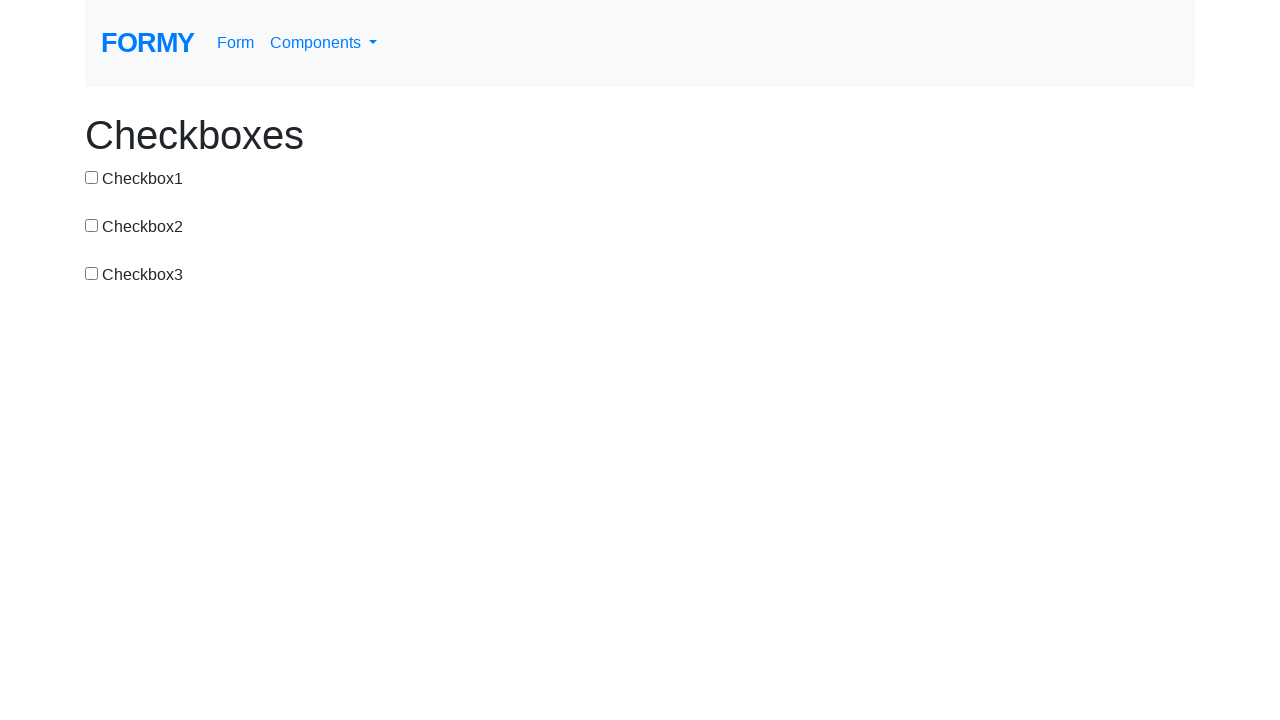

Clicked on checkbox 2 at (92, 225) on xpath=//input[@id='checkbox-2']
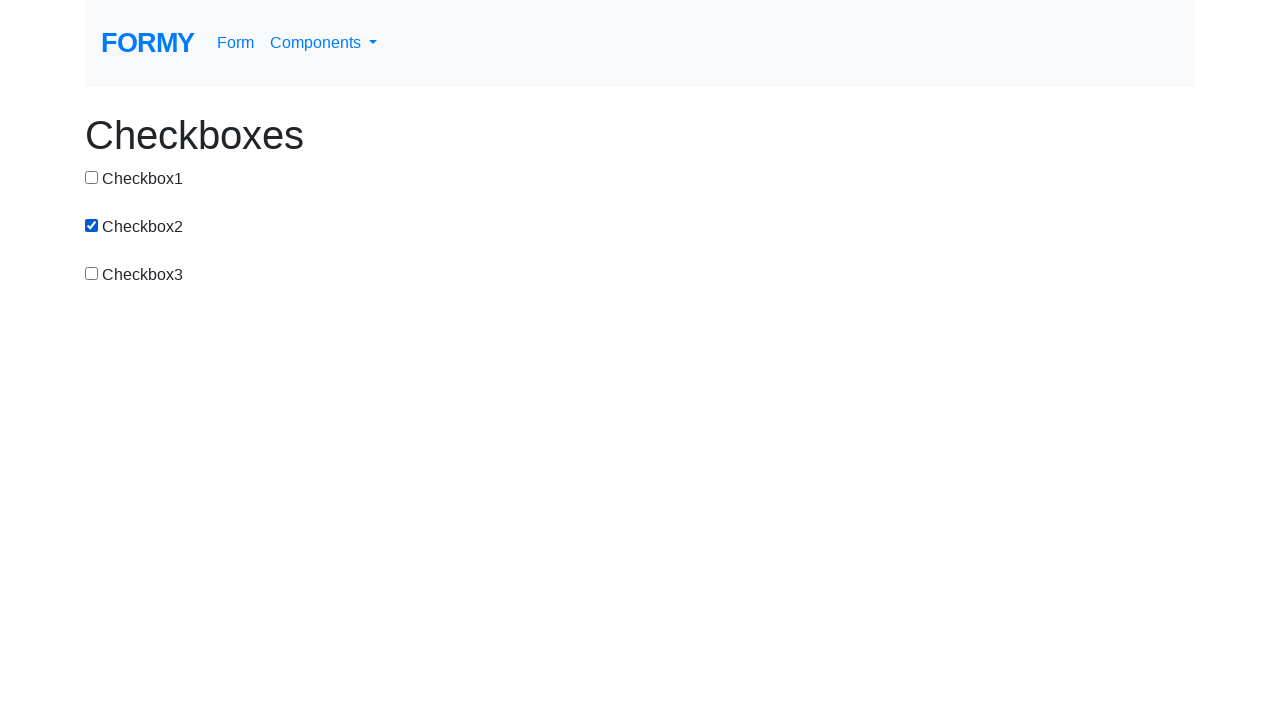

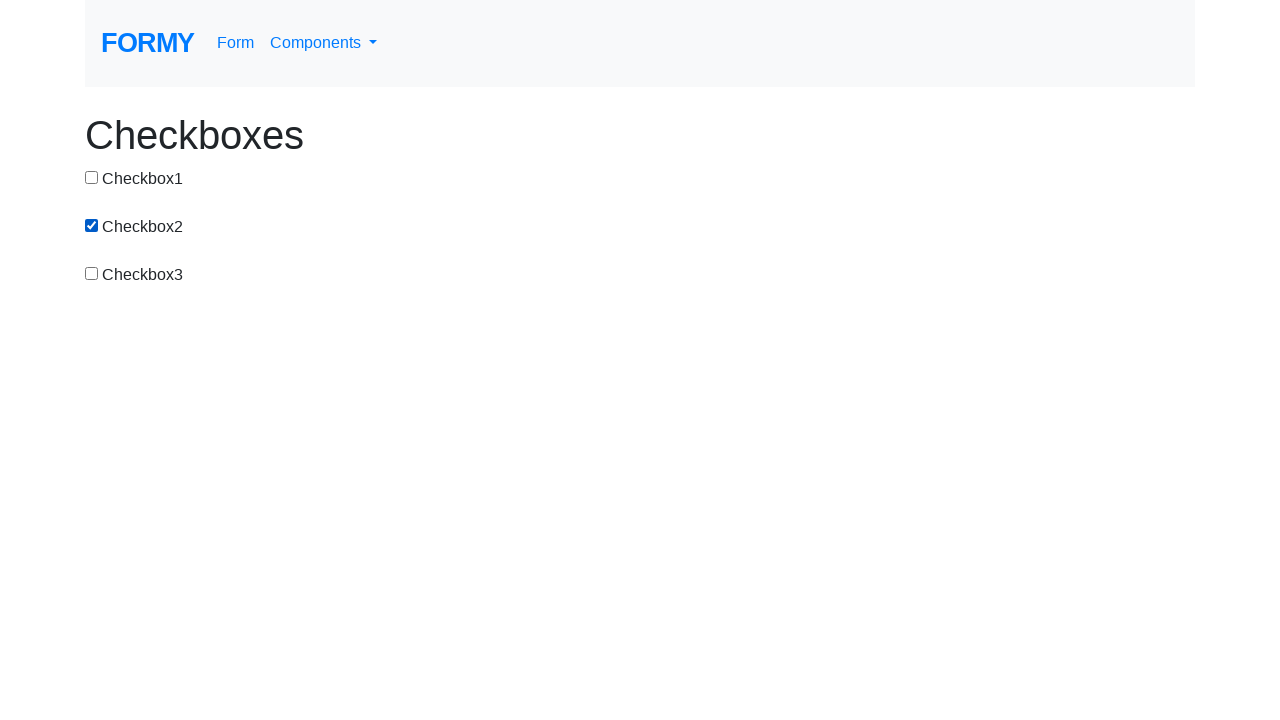